Tests clicking register account button redirects to registration page

Starting URL: https://maplestory.beanfun.com/main

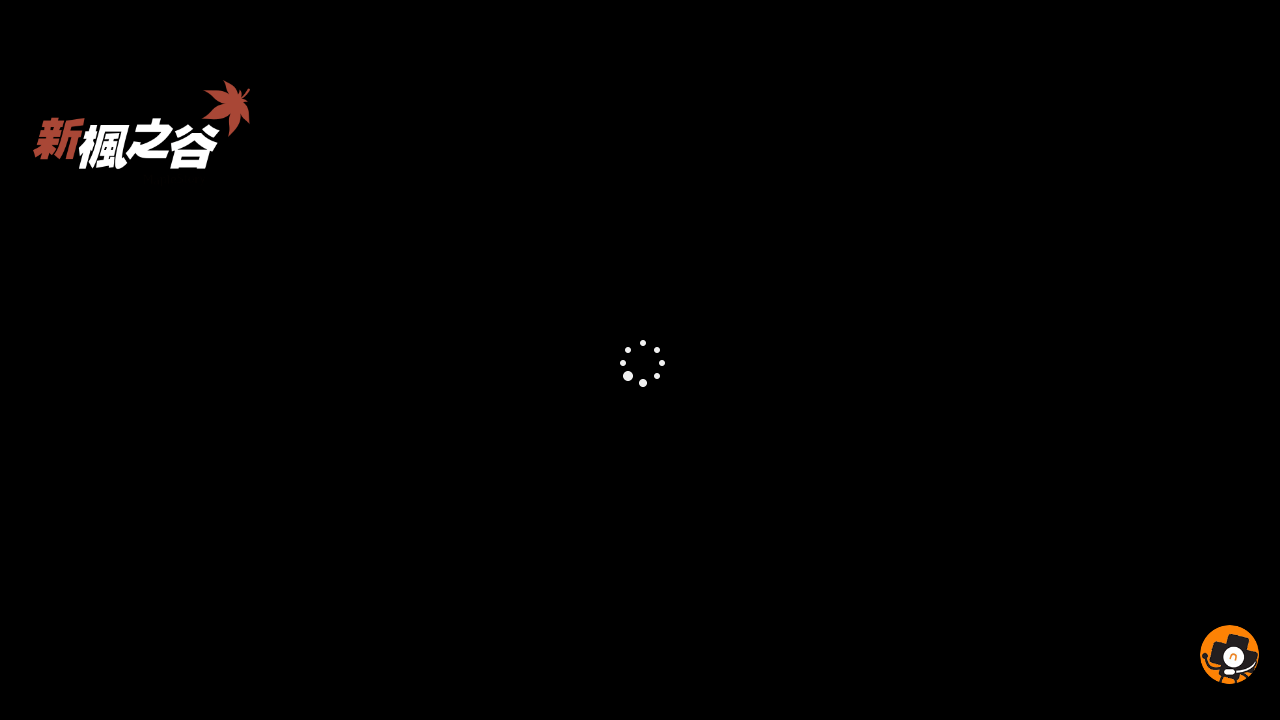

Waited for register account button to appear
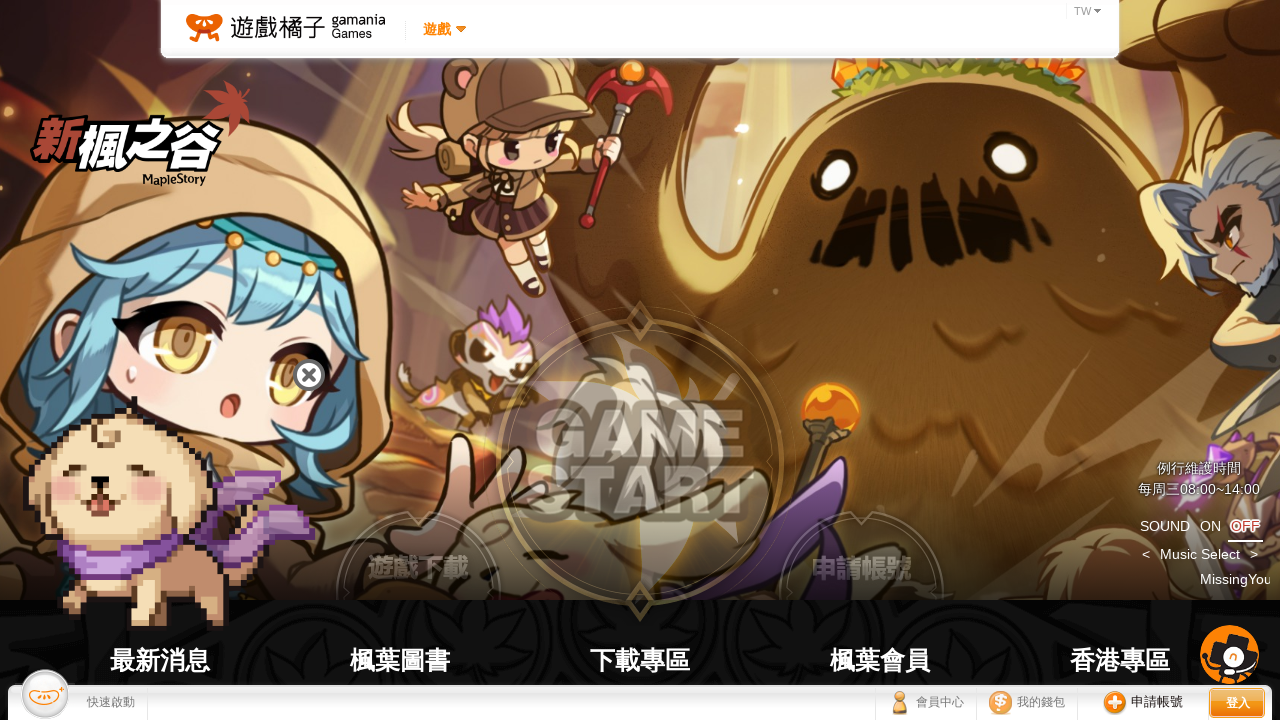

Clicked register account button at (862, 552) on .mKv-shortcuts-apply
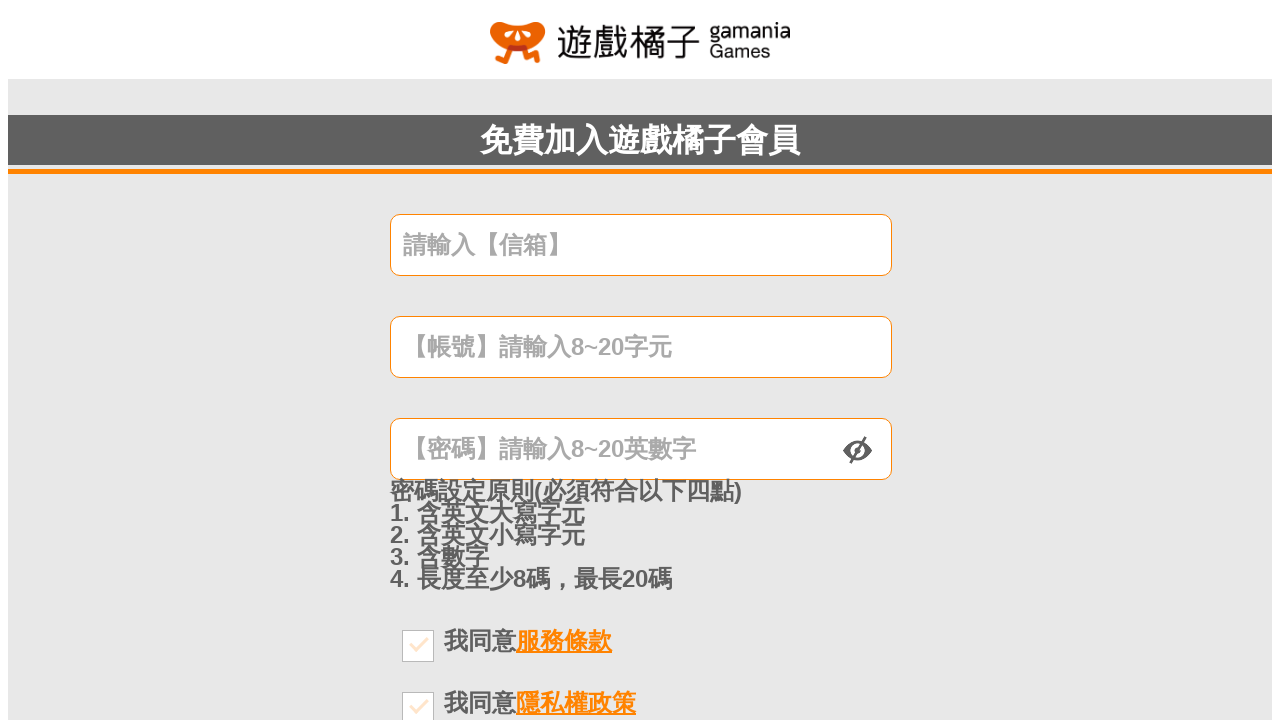

Waited 2 seconds for page navigation
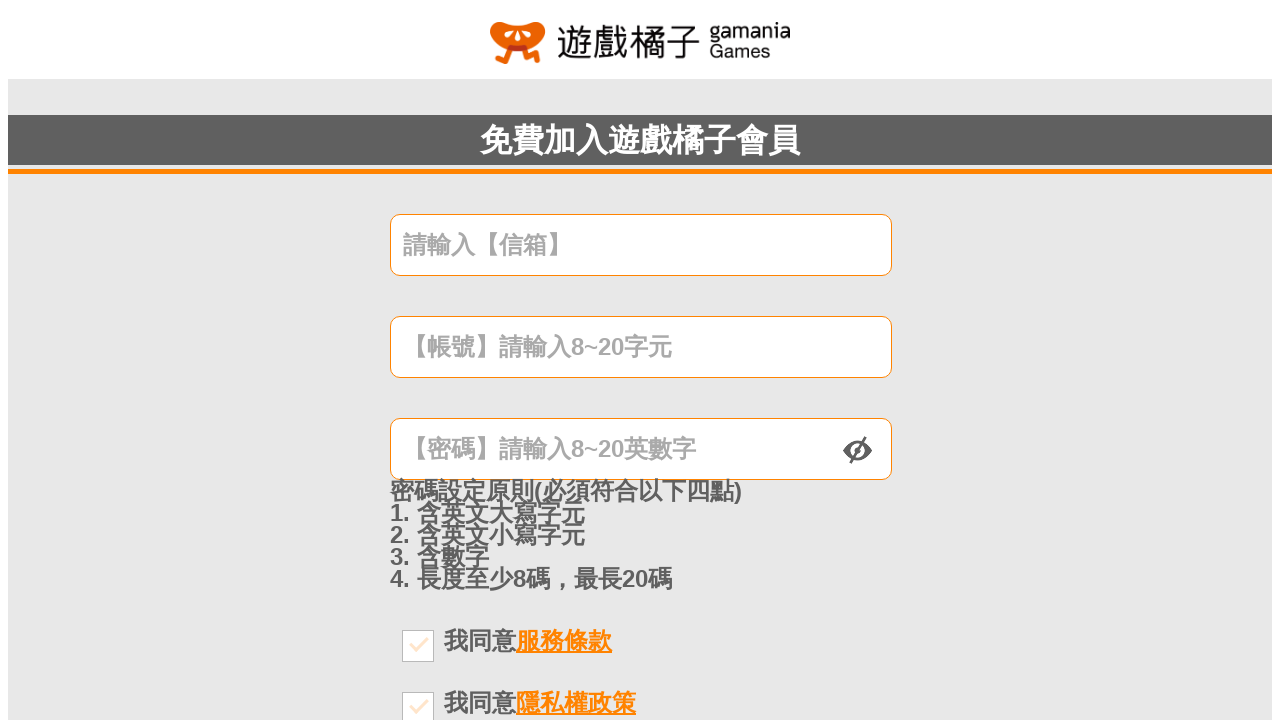

Verified redirect to registration page by checking URL contains 'Register'
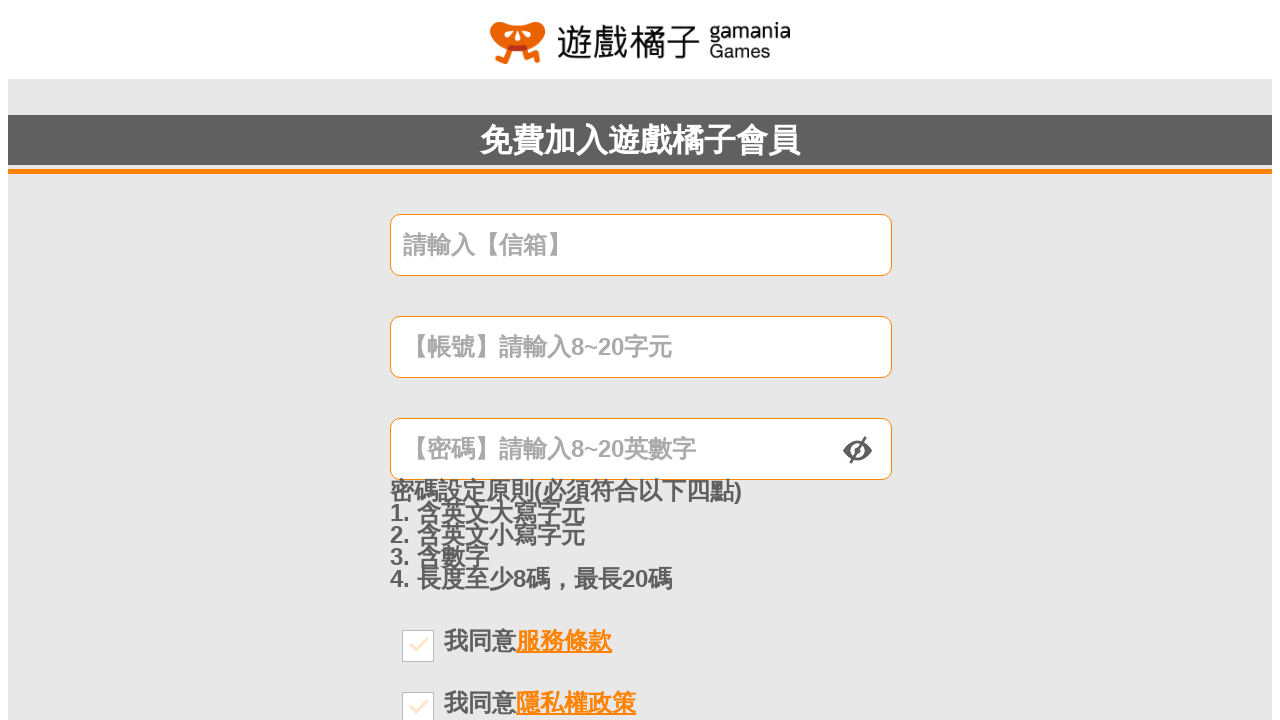

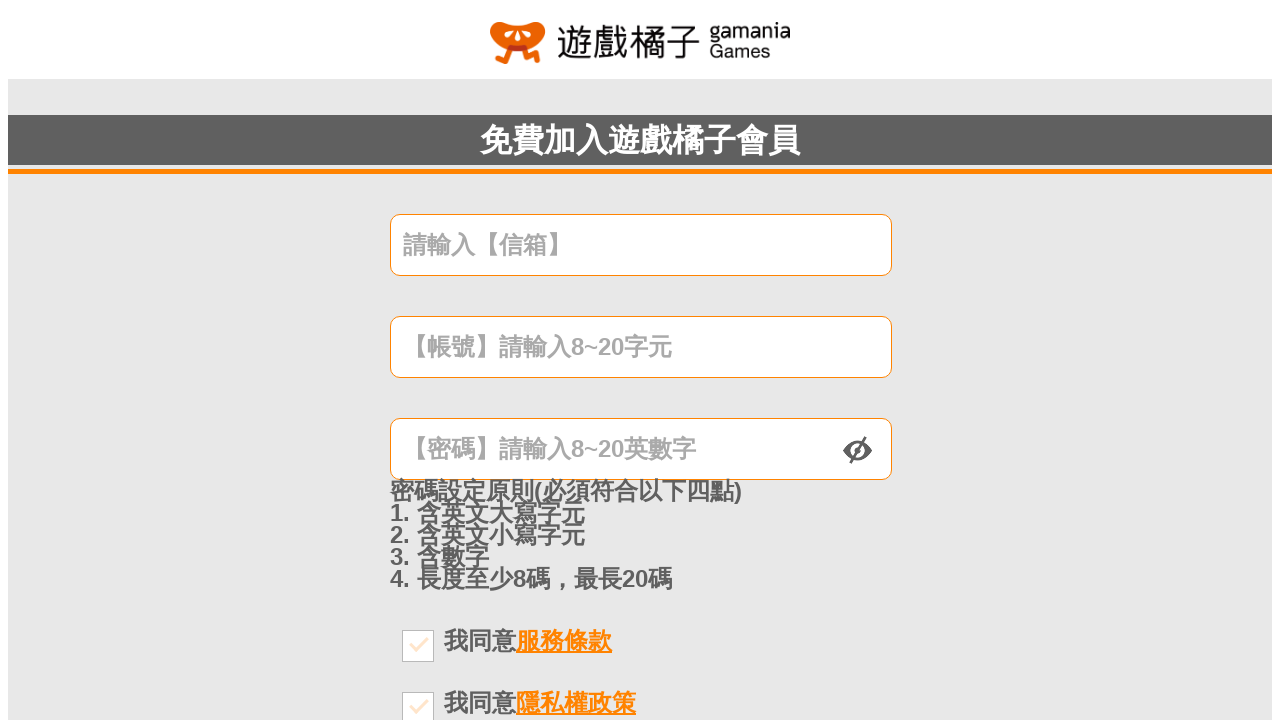